Tests opening a new browser window and navigating to a different website (orangehrm.com) while keeping the original tab open with opencart.com

Starting URL: https://www.opencart.com

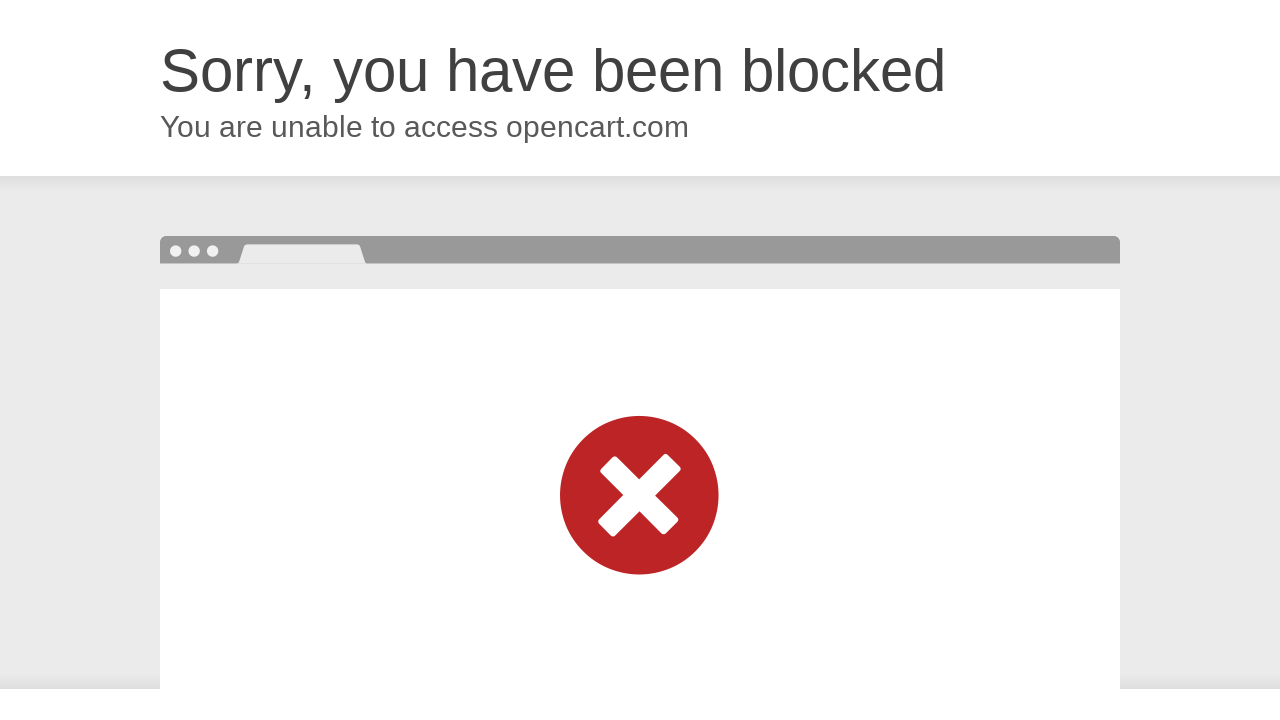

Opened a new browser tab/window in the same context
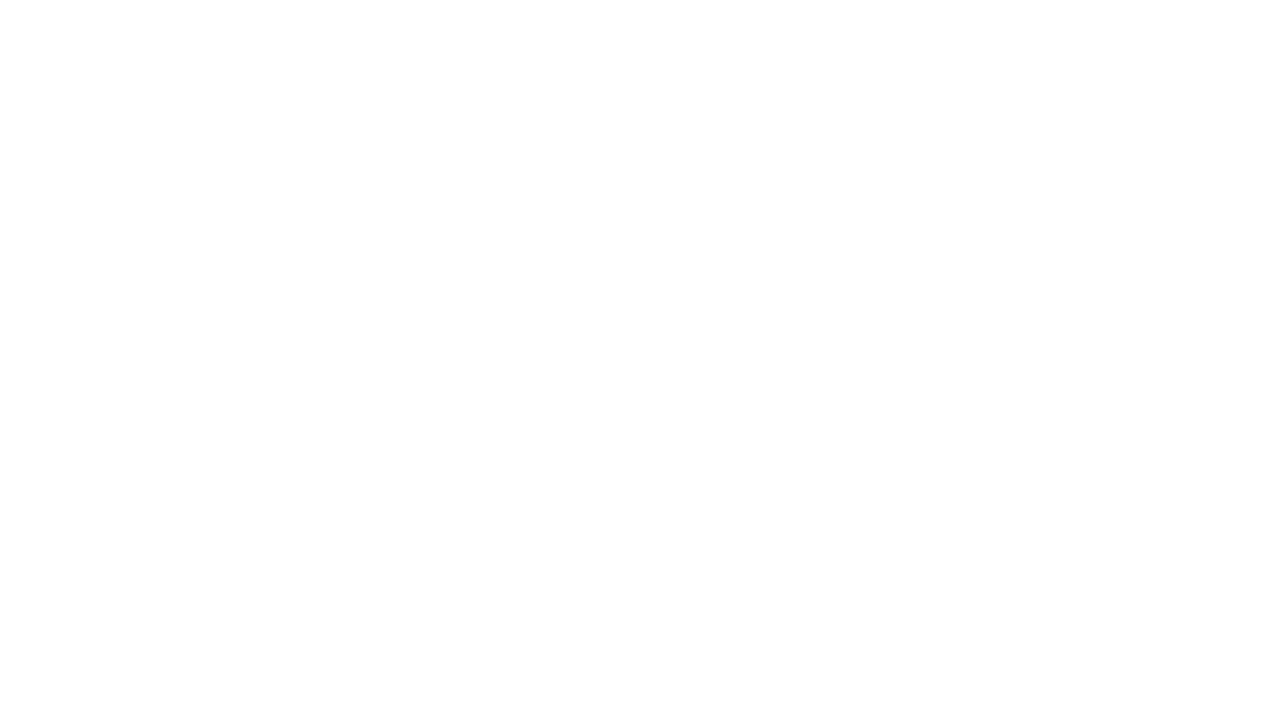

Navigated to https://www.orangehrm.com in the new tab
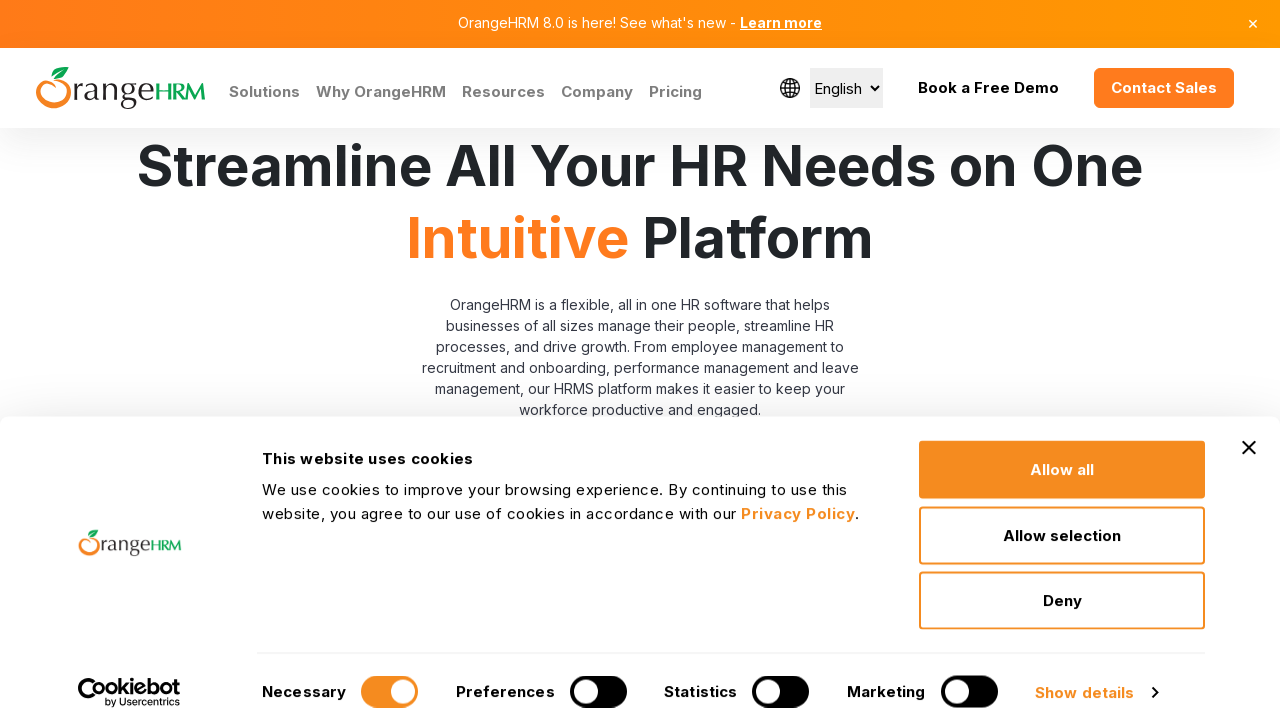

Waited for orangehrm.com page to load (domcontentloaded state)
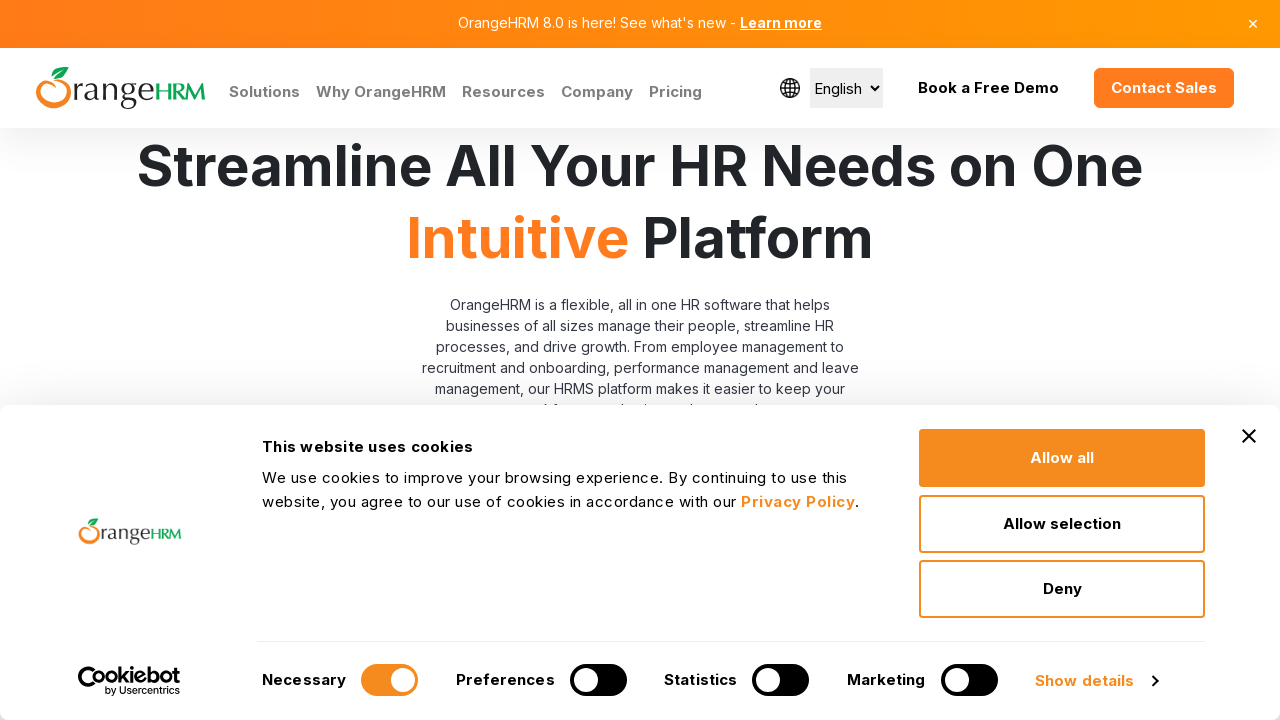

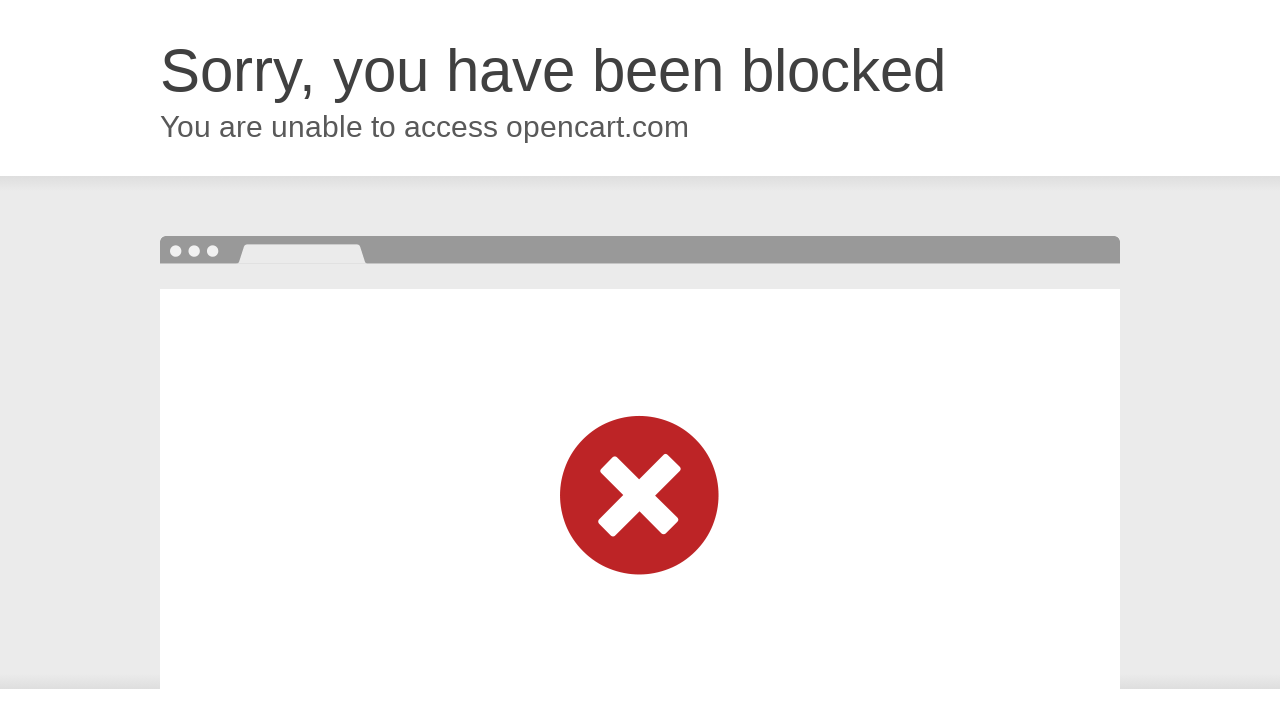